Navigates to RailYatri timetable page and counts the number of rows in the trains table

Starting URL: https://www.railyatri.in/time-table

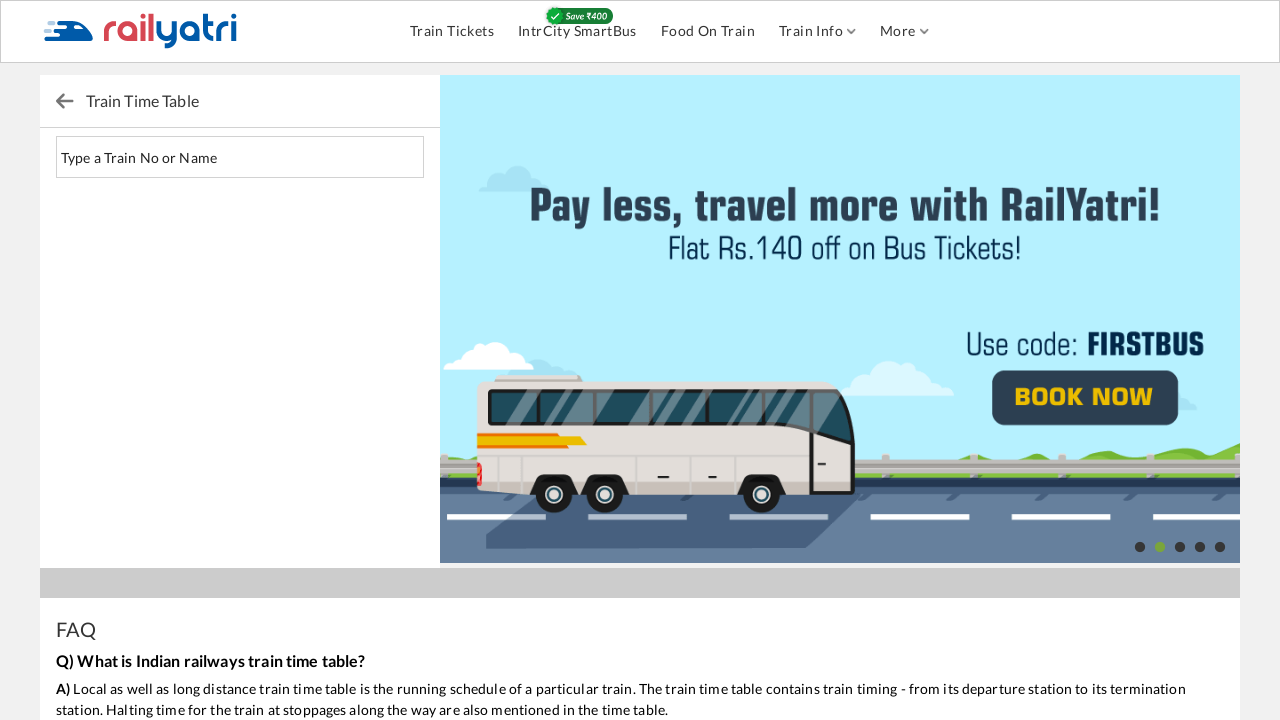

Navigated to RailYatri timetable page
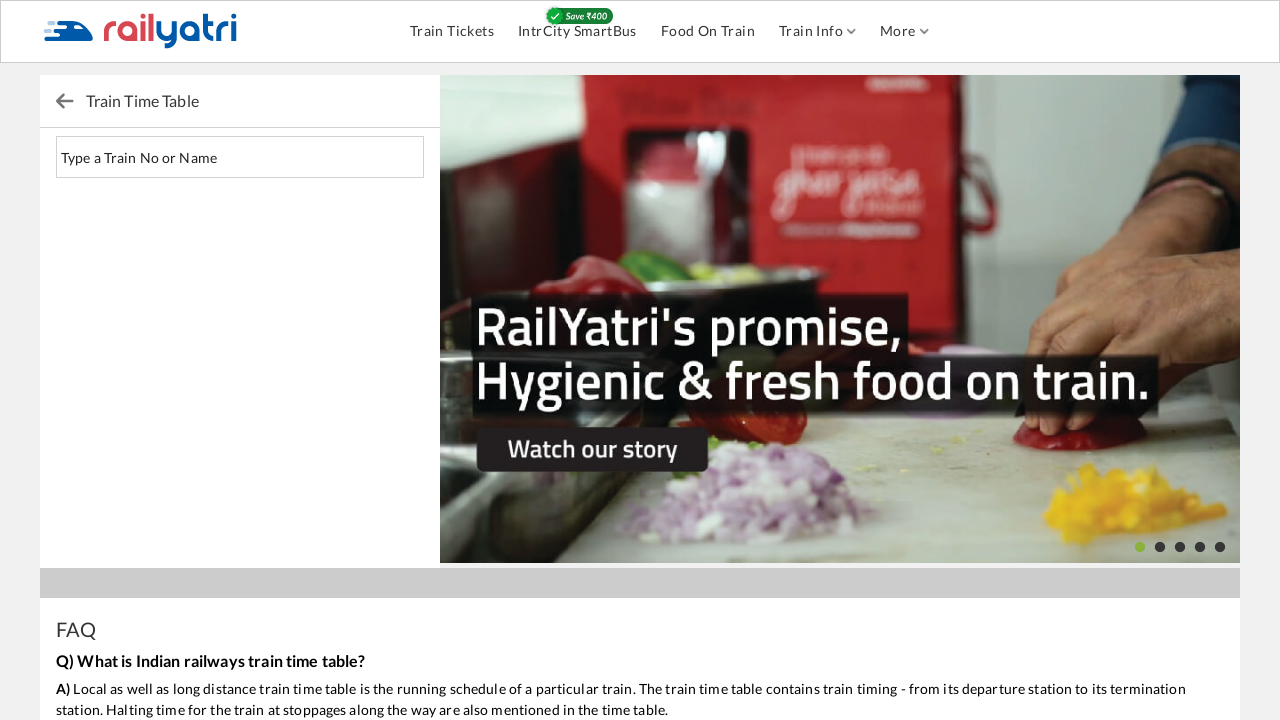

Located trains table element
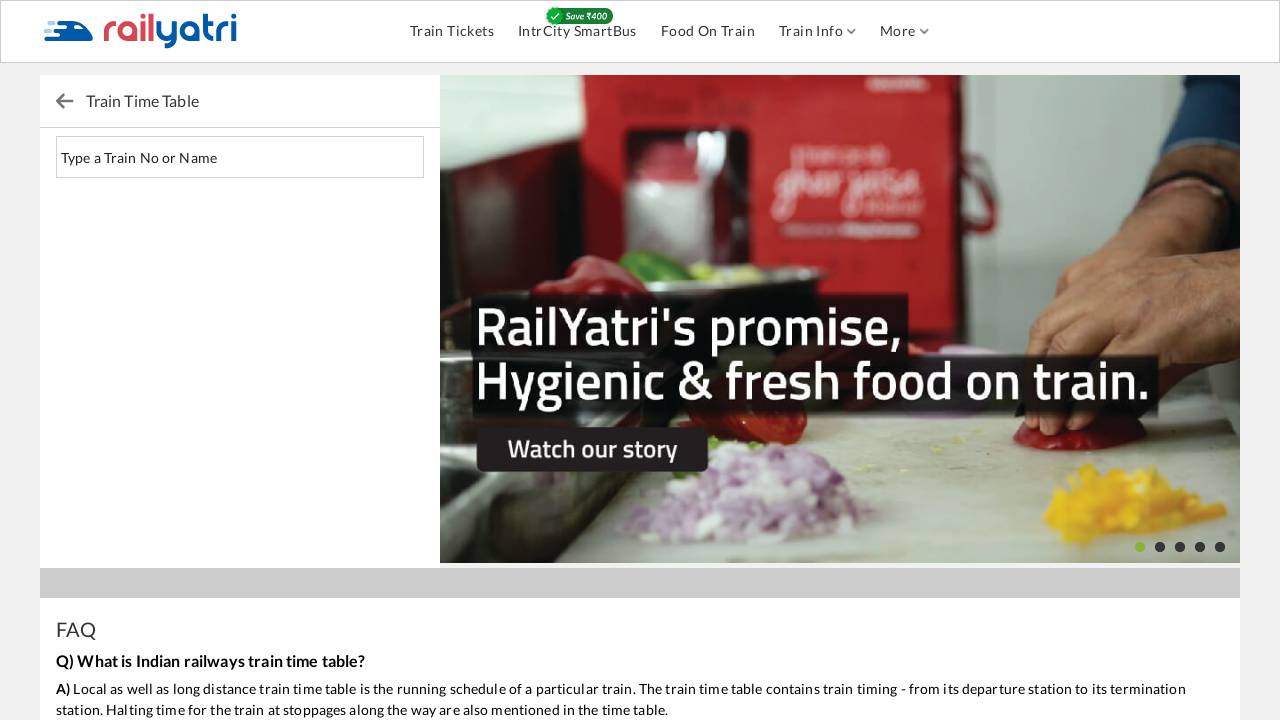

Located all table rows
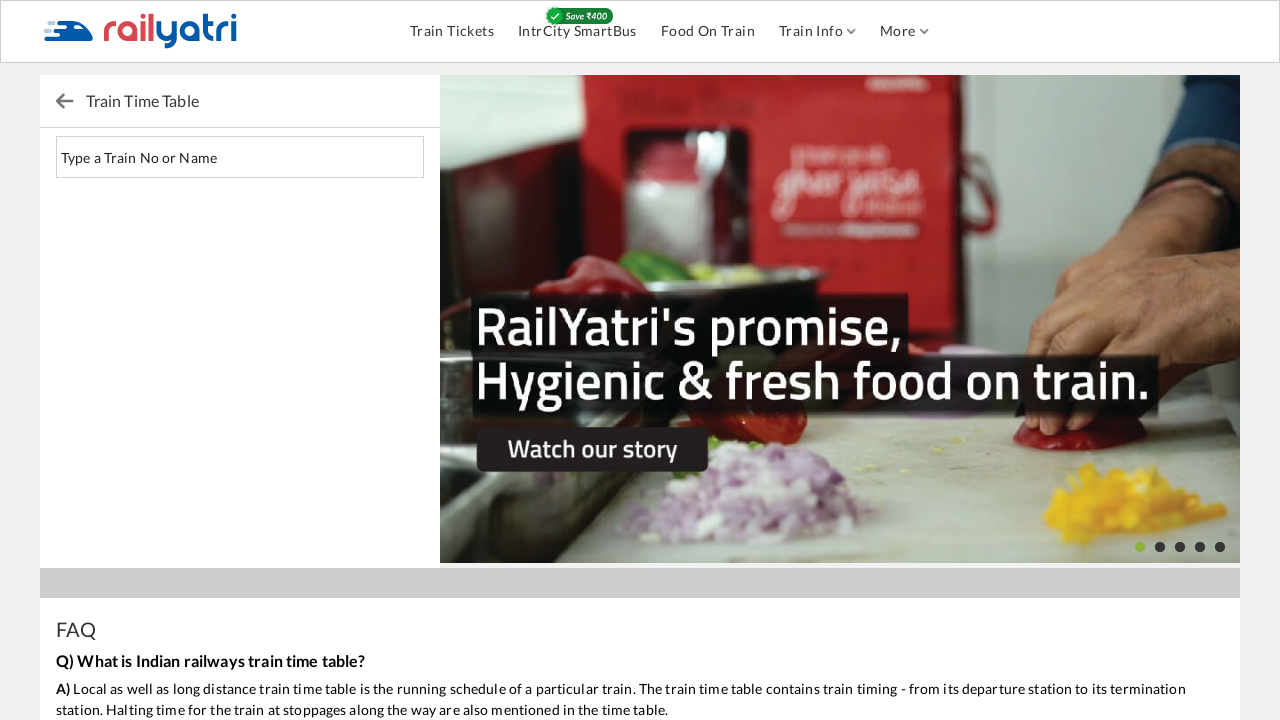

Counted 0 rows in the trains table
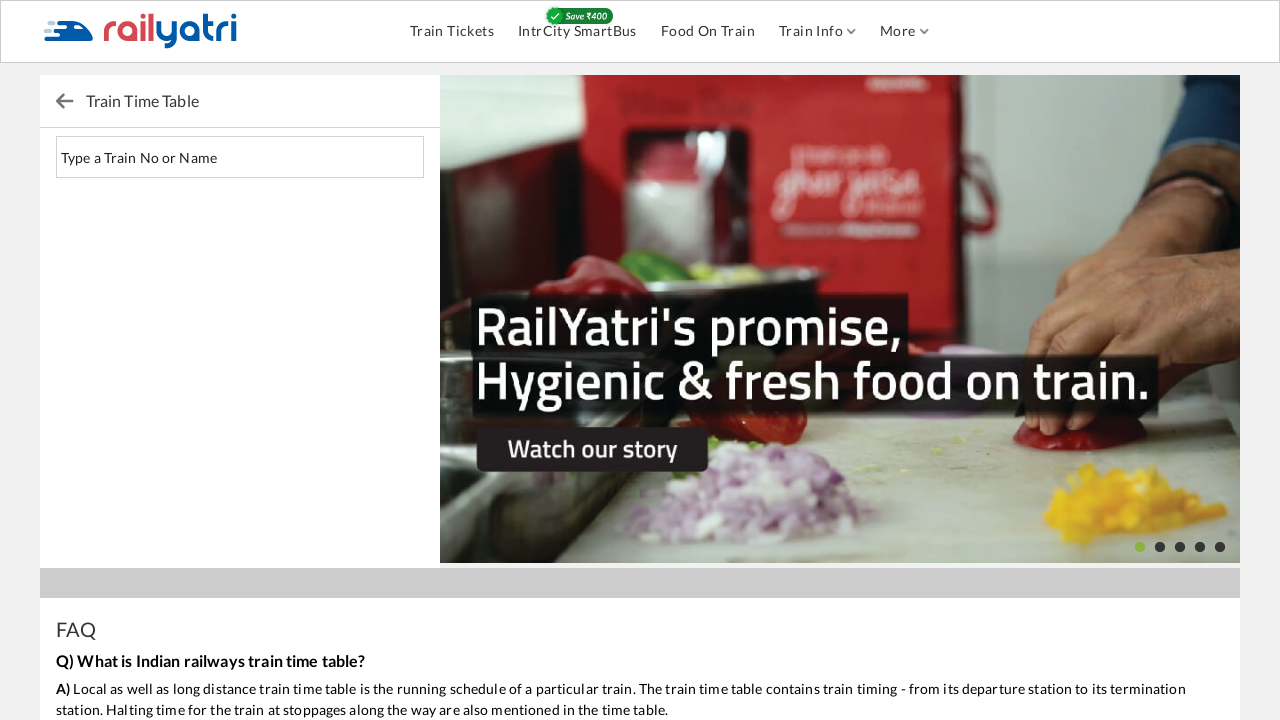

Printed row count: 0
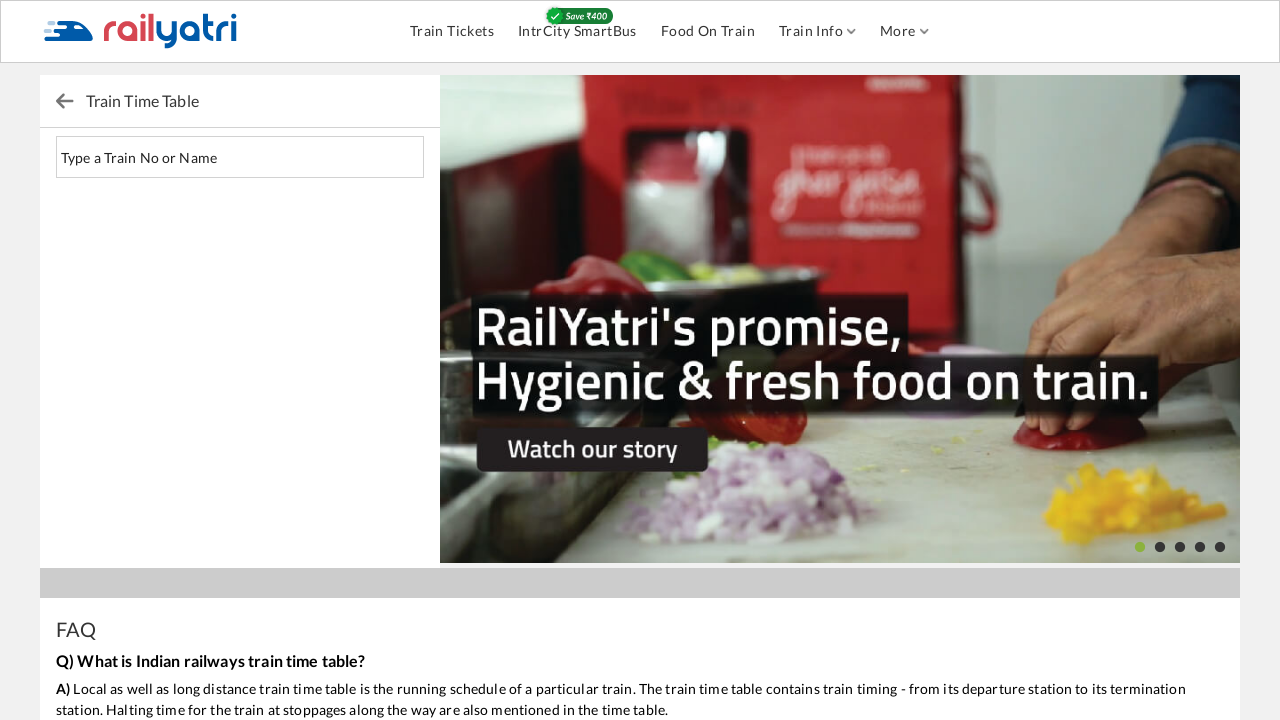

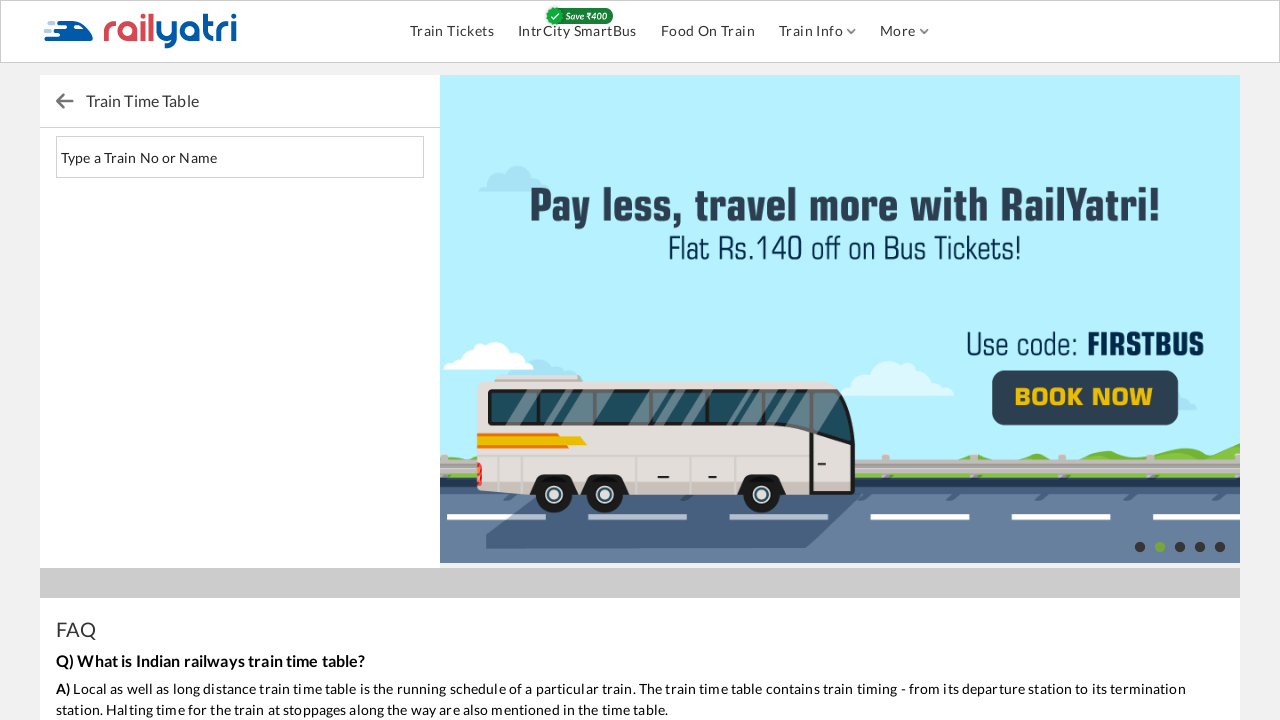